Navigates to a fake DOS prank website and verifies the page loads by checking its title and URL

Starting URL: https://pranx.com/fake-dos/

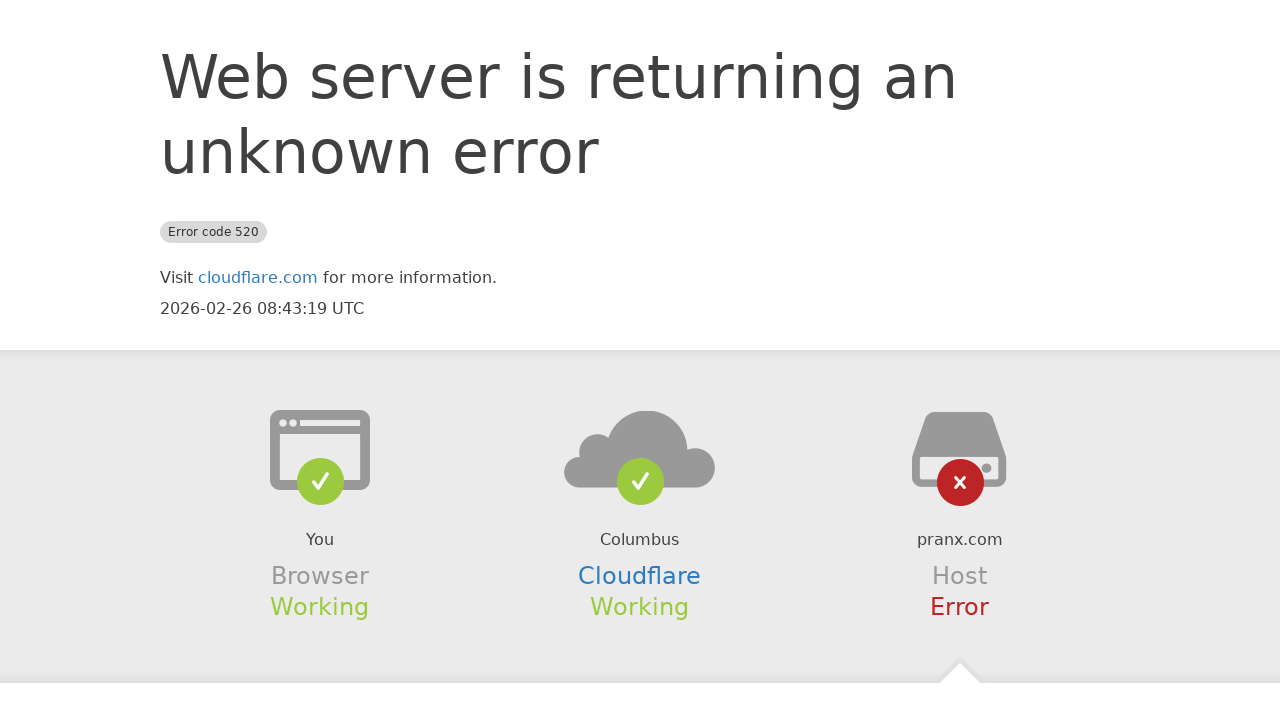

Navigated to fake DOS prank website
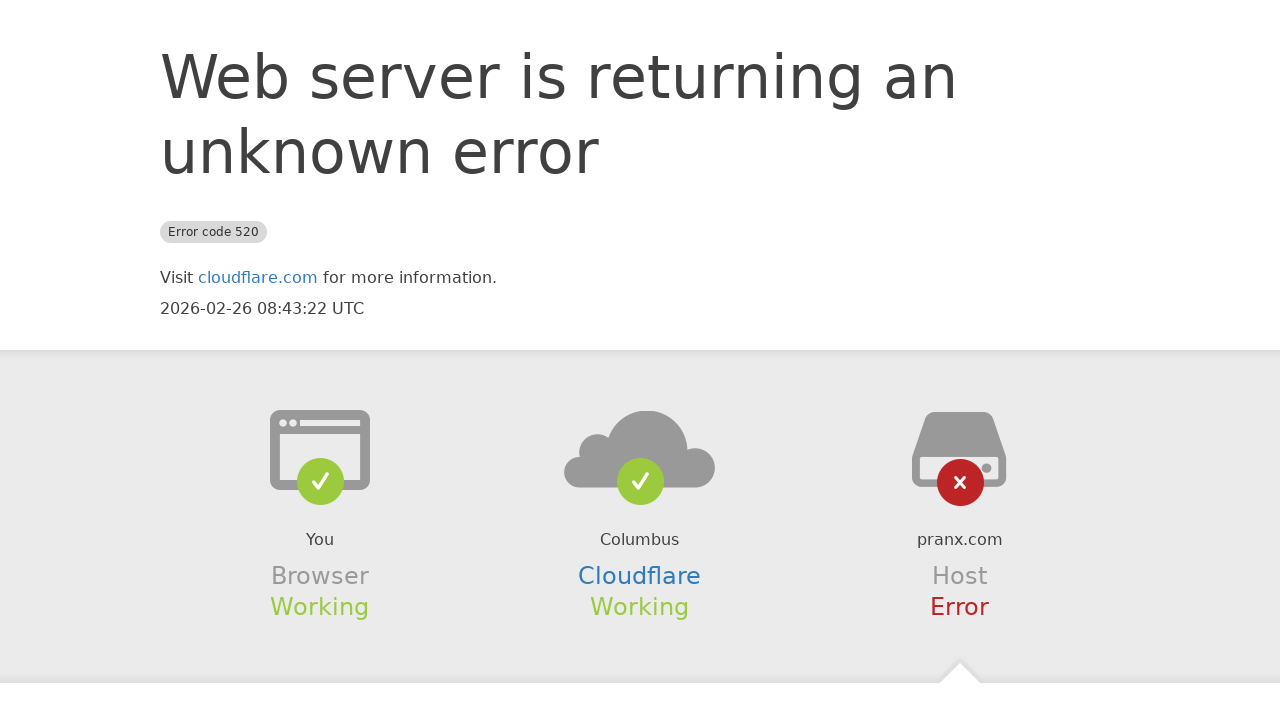

Page finished loading (networkidle state reached)
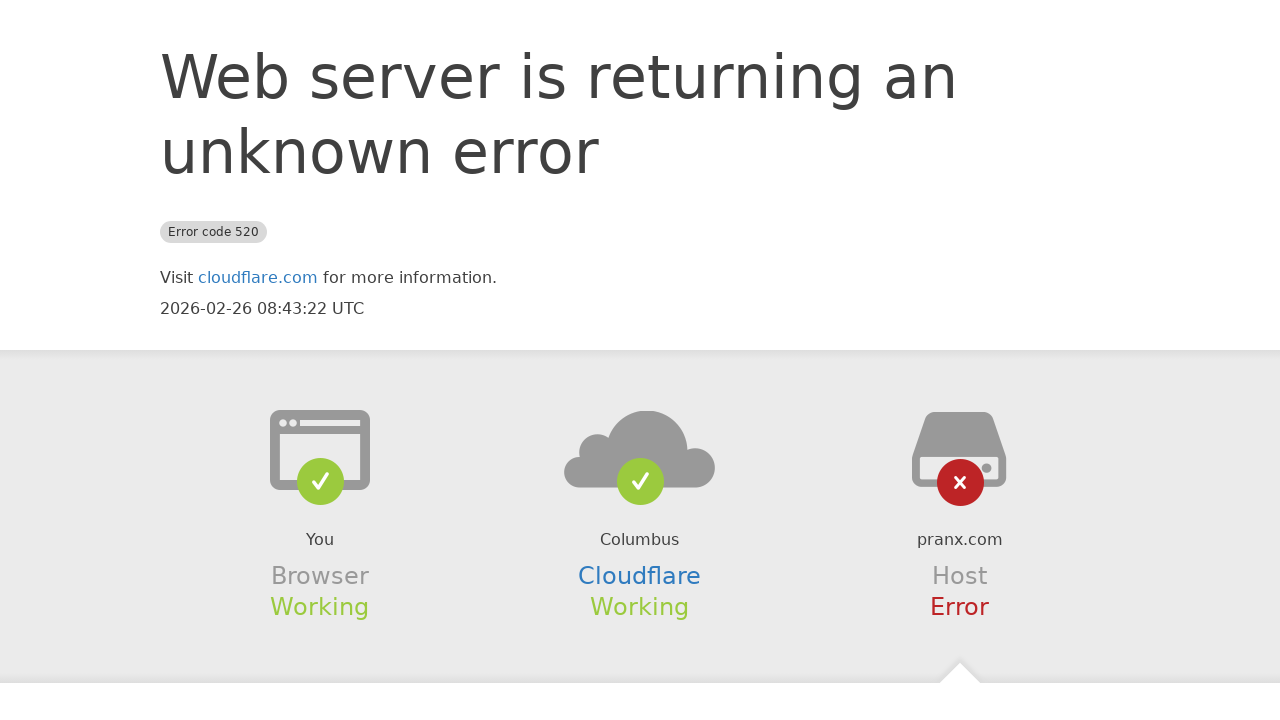

Verified page title exists: 'pranx.com | 520: Web server is returning an unknown error'
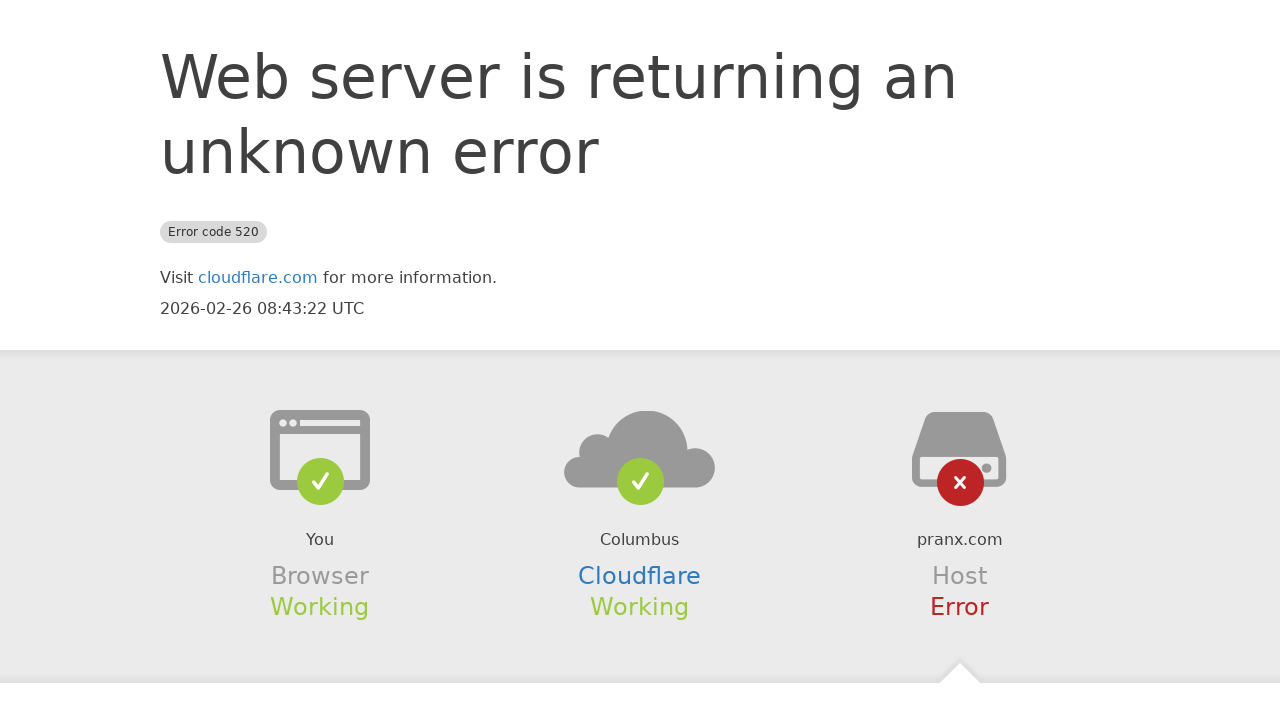

Verified current URL matches expected URL
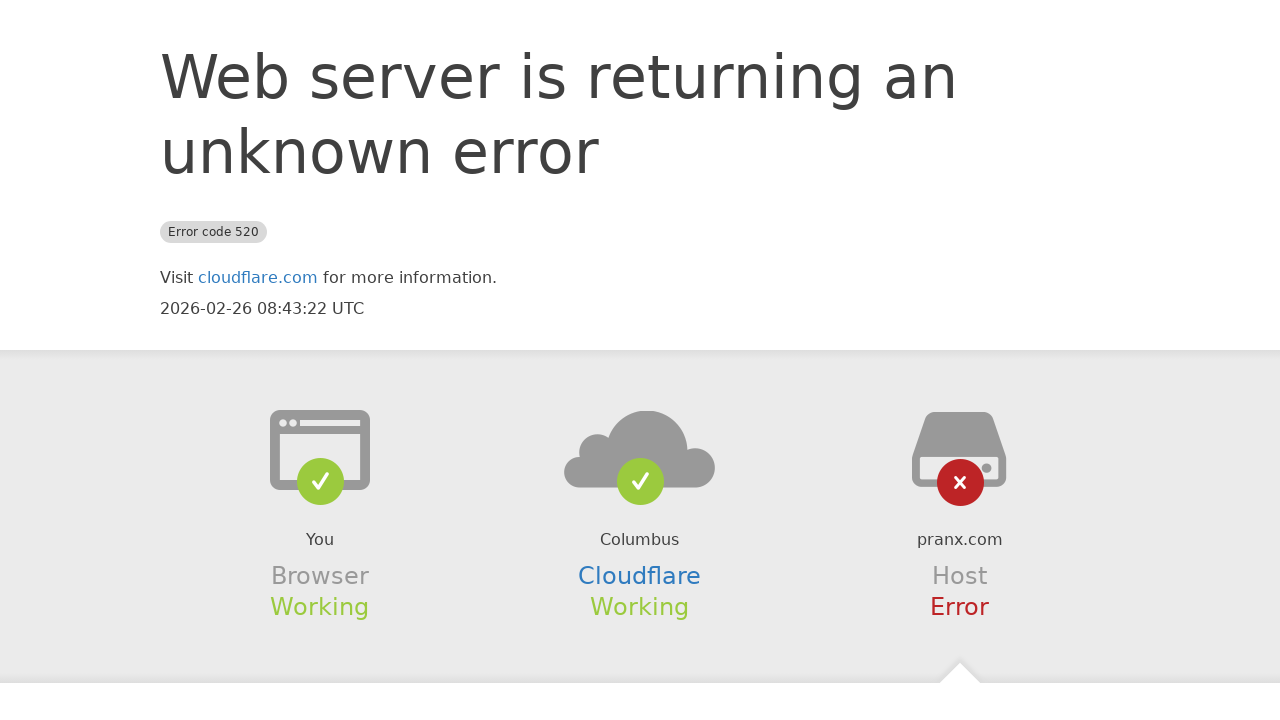

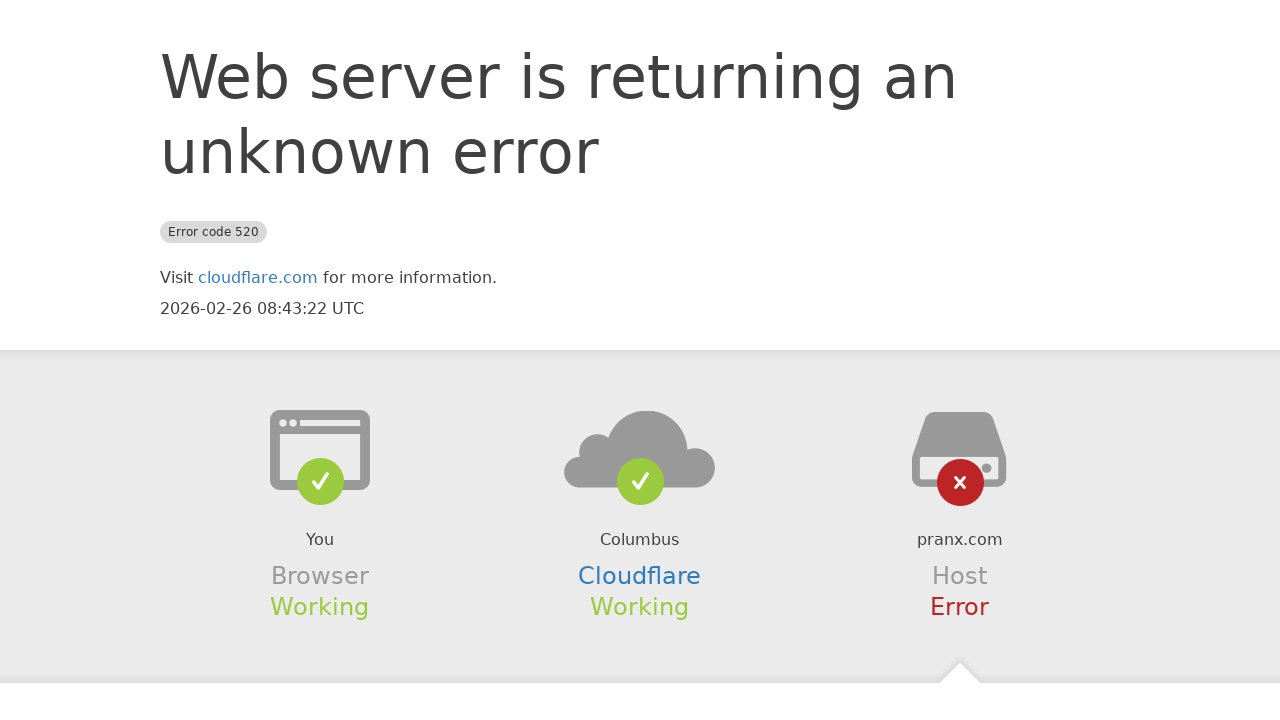